Tests click and hold drag selection by selecting multiple rectangle elements through drag operation

Starting URL: https://automationfc.github.io/jquery-selectable/

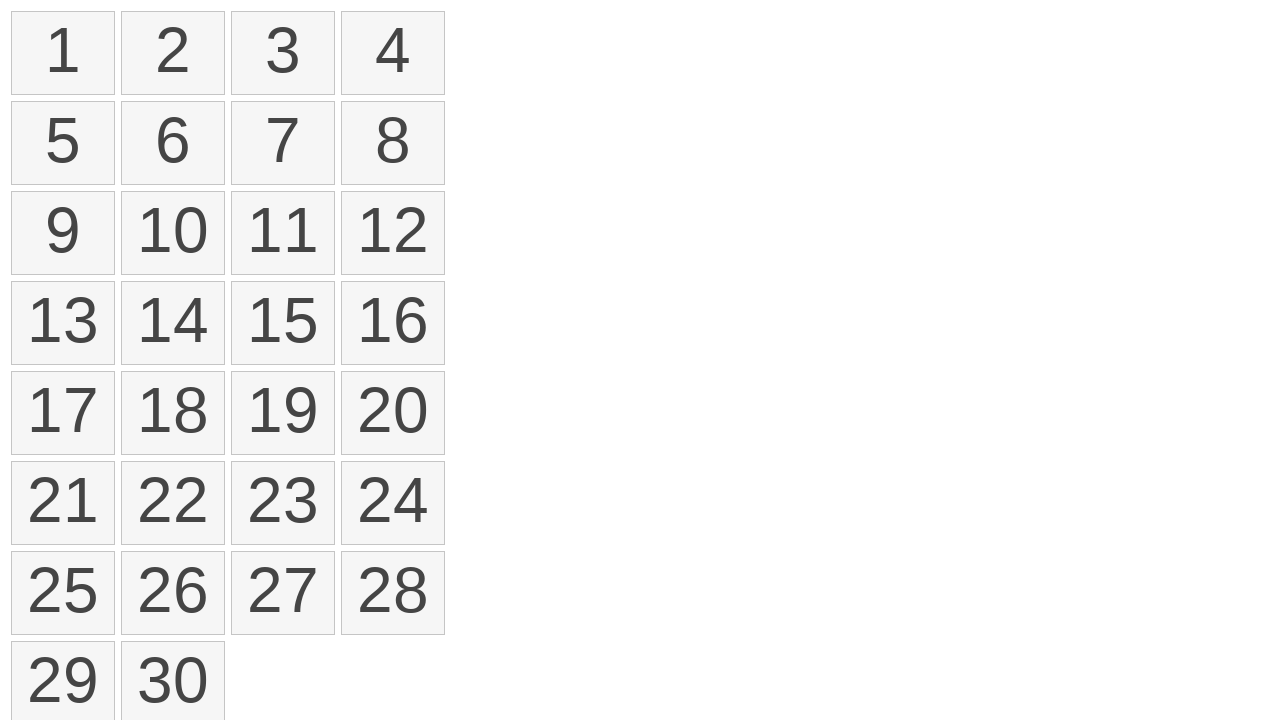

Located all selectable rectangle elements
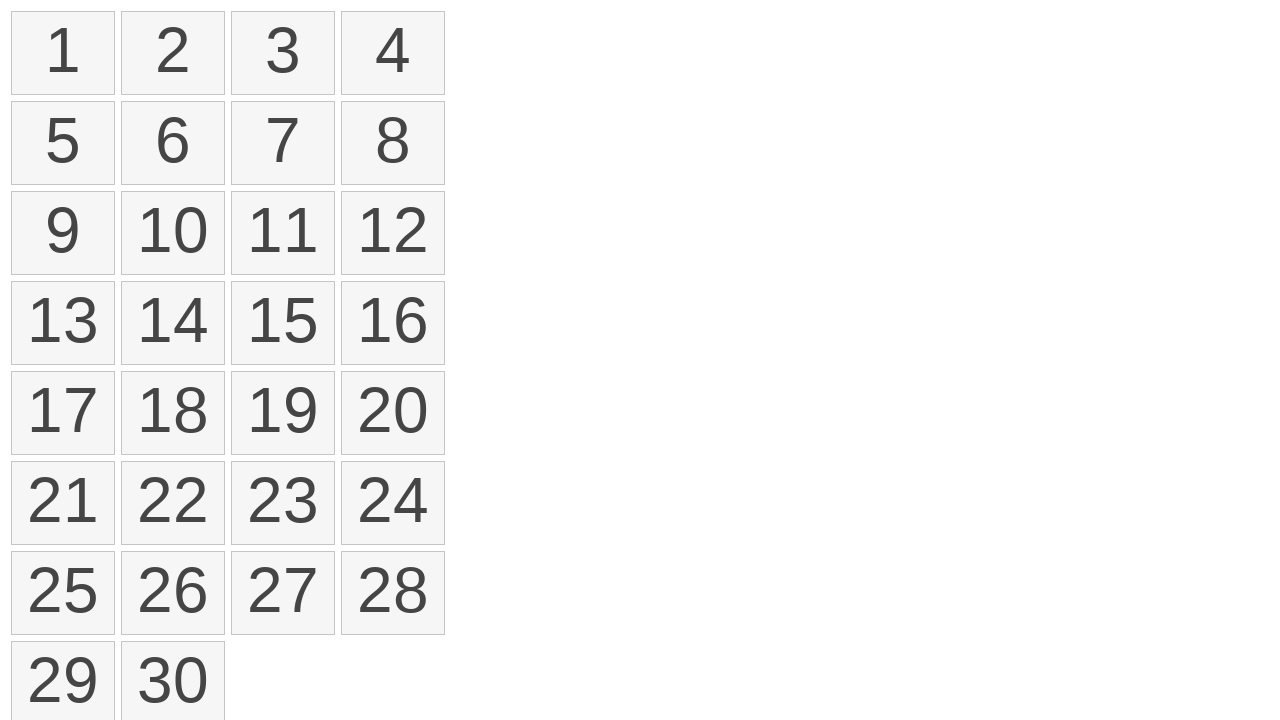

Retrieved reference to first rectangle element
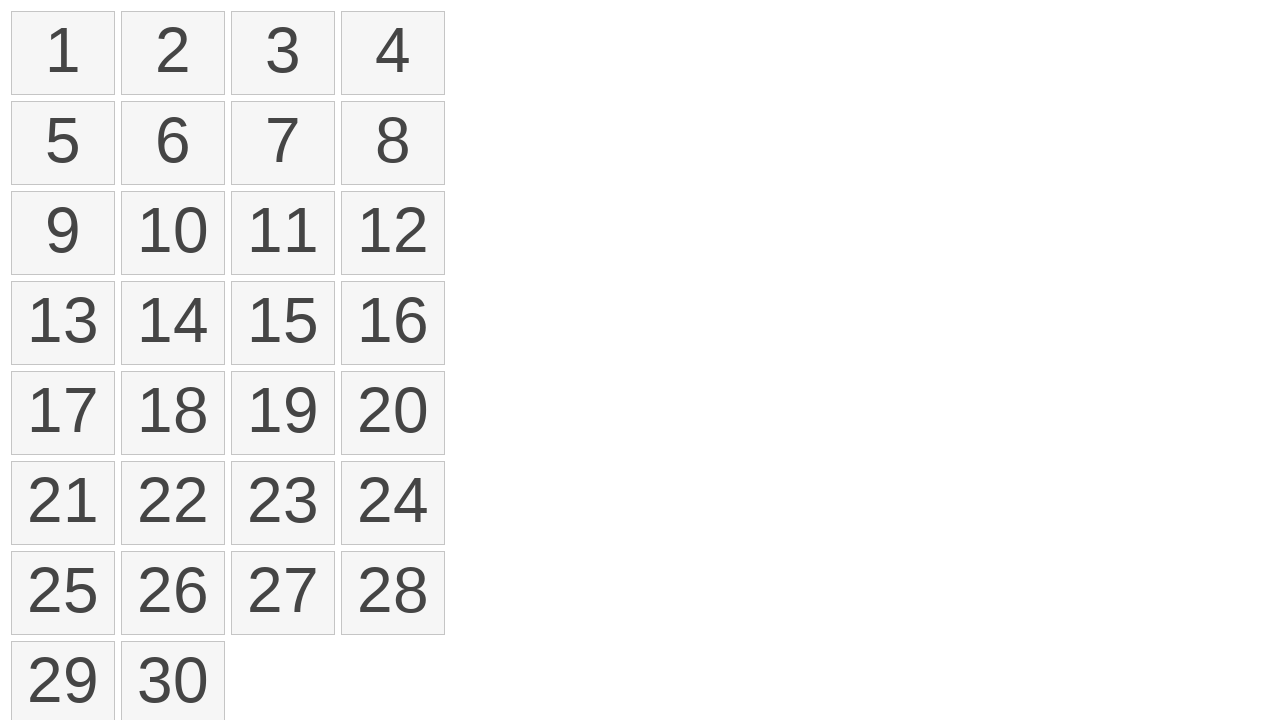

Retrieved reference to fourth rectangle element
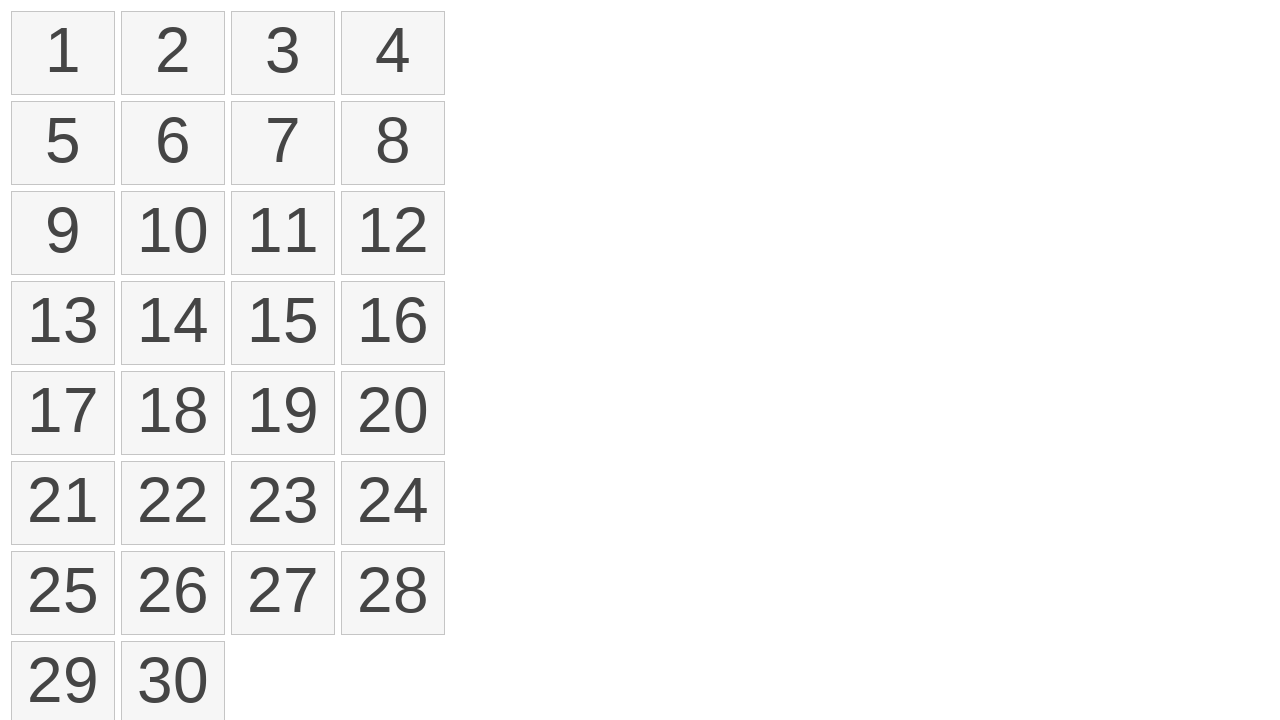

Retrieved bounding box of first rectangle
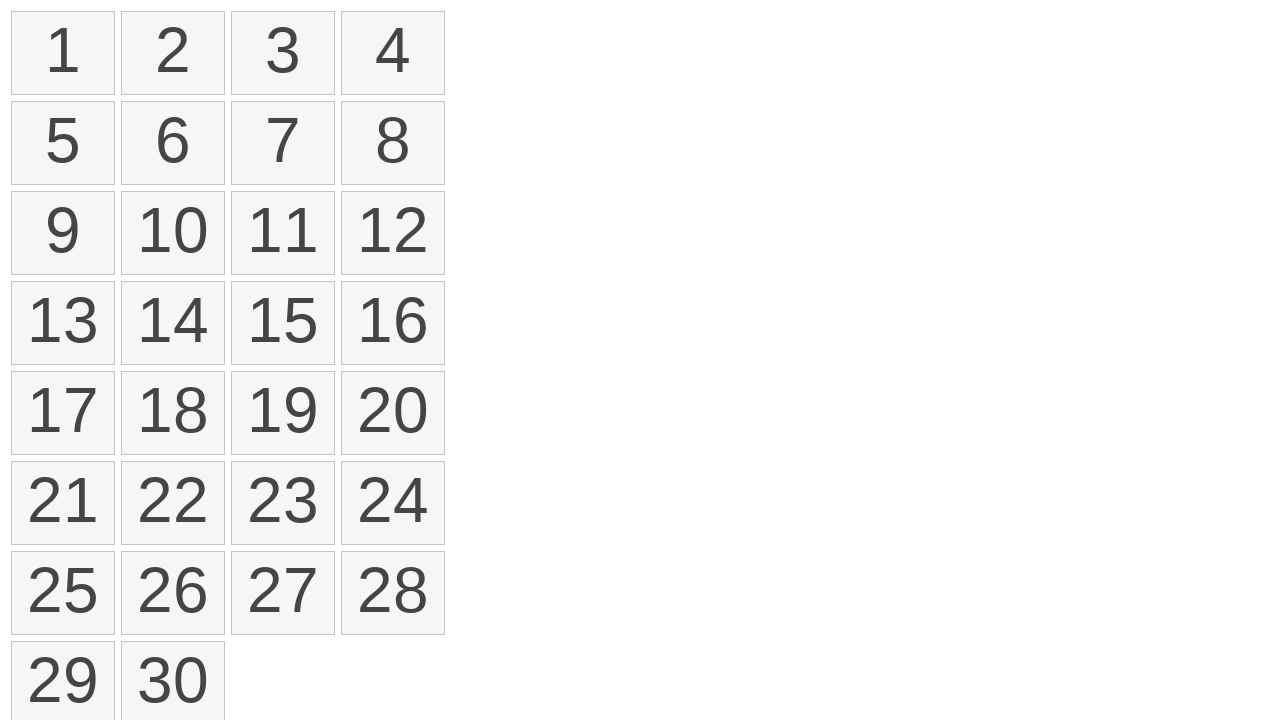

Retrieved bounding box of fourth rectangle
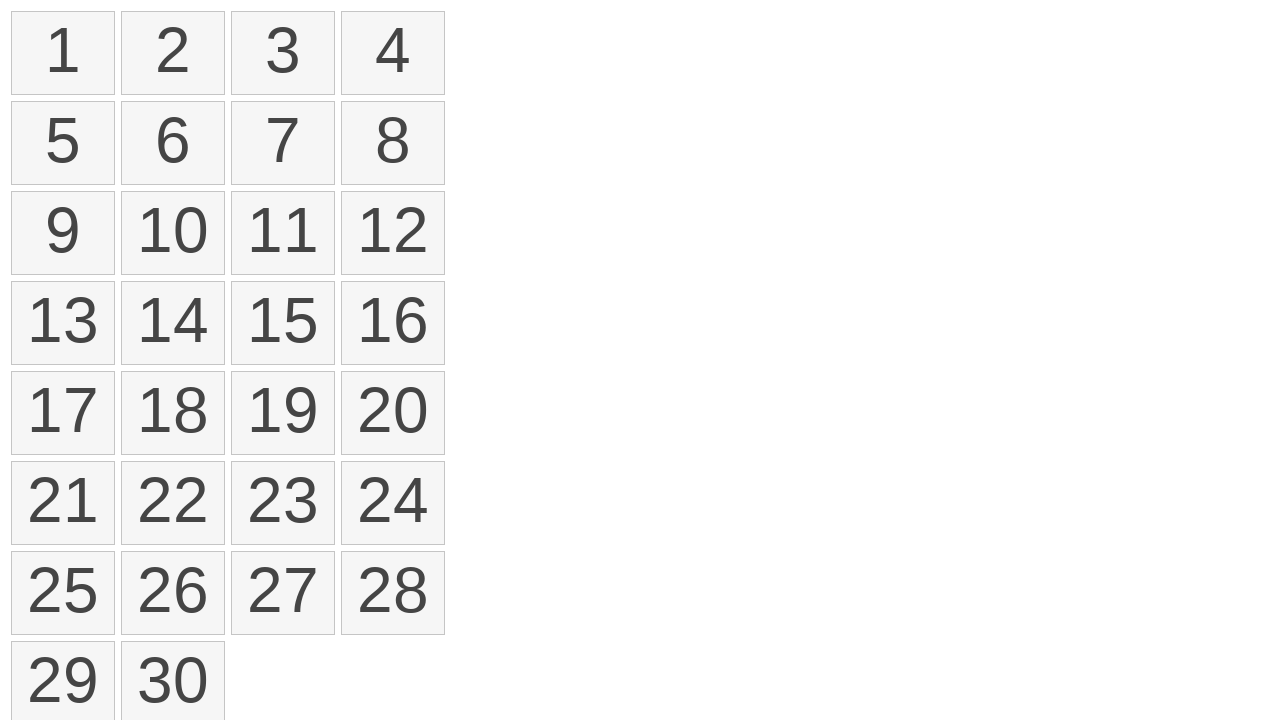

Moved mouse to center of first rectangle at (63, 53)
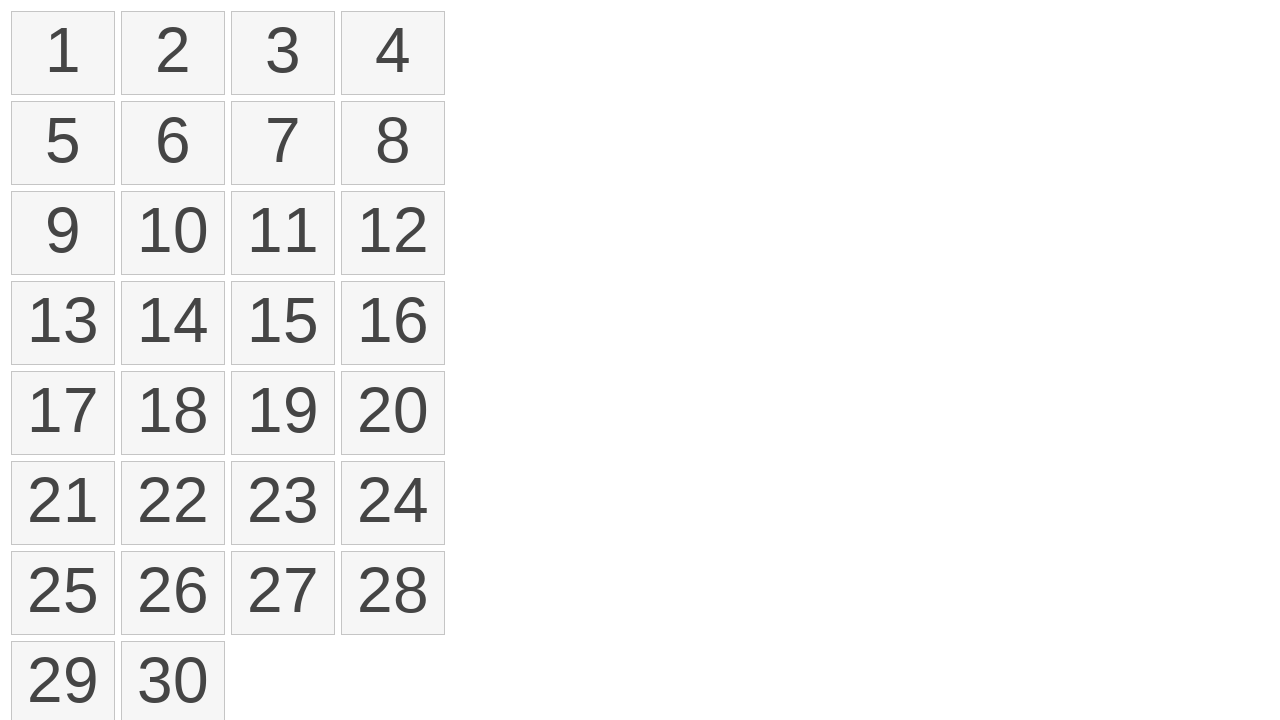

Pressed mouse button down to start drag operation at (63, 53)
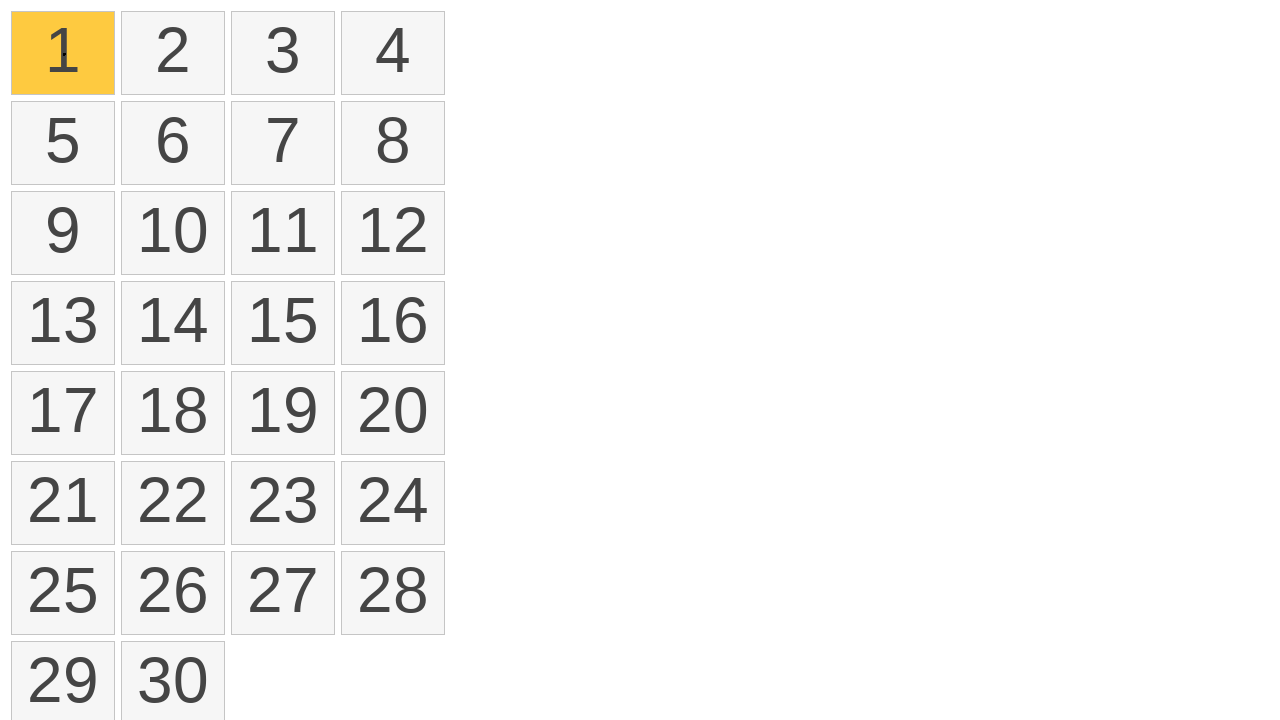

Dragged mouse to center of fourth rectangle while holding button at (393, 53)
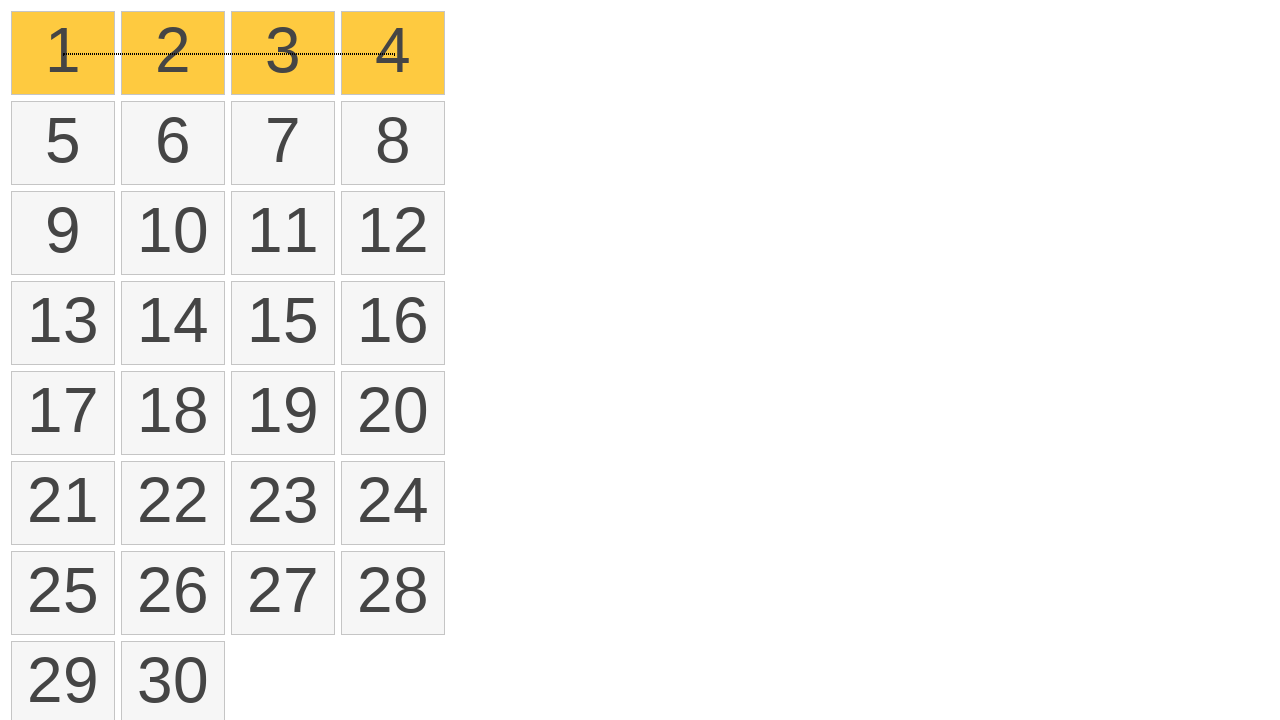

Released mouse button to complete drag selection at (393, 53)
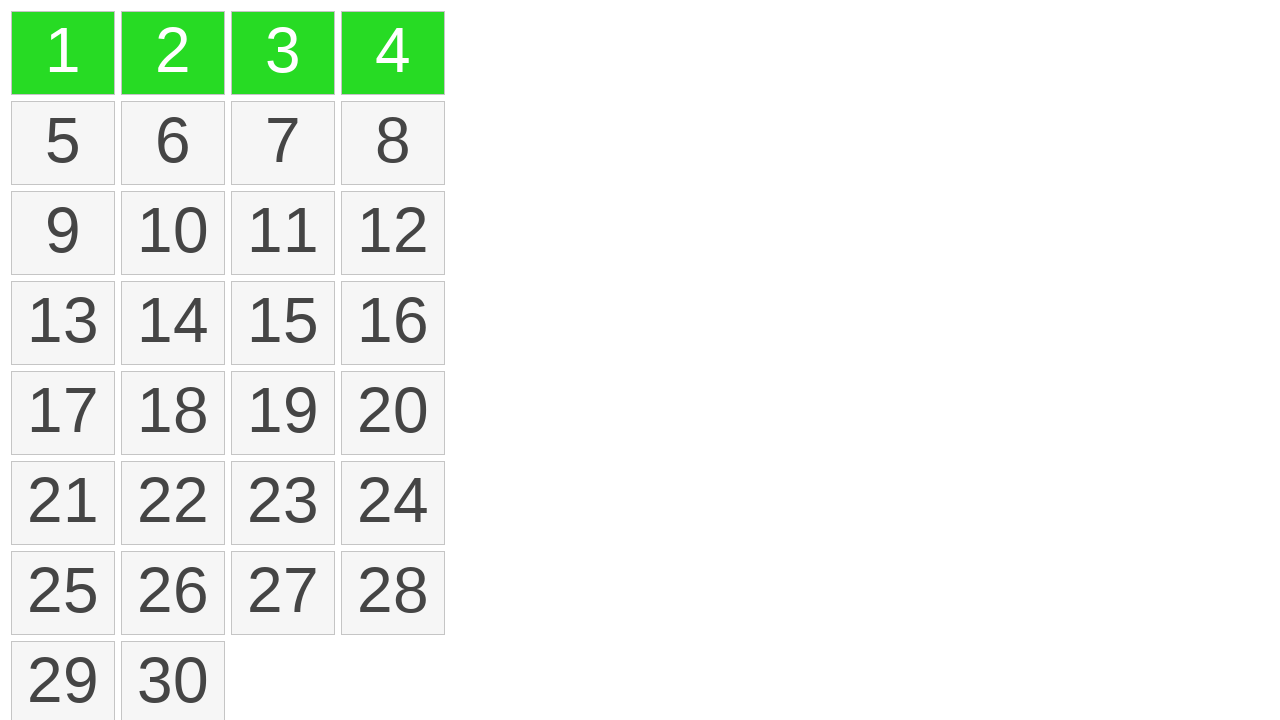

Counted selected rectangle elements
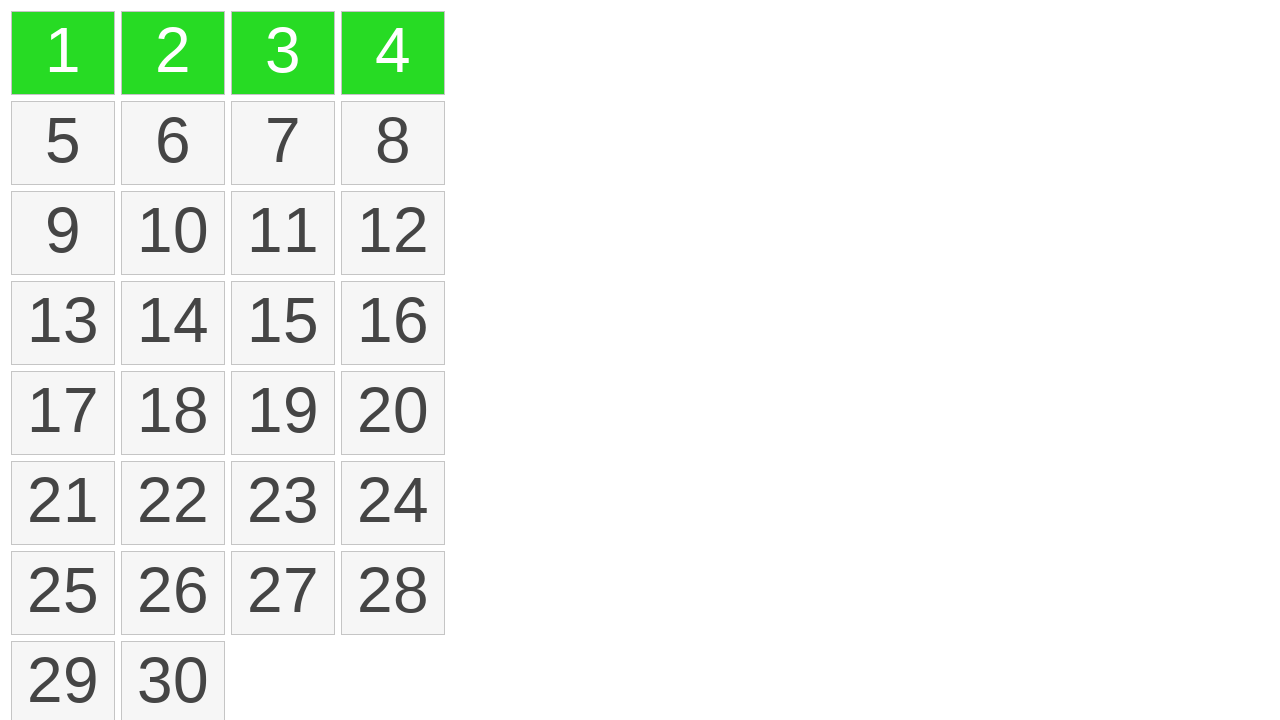

Verified that exactly 4 rectangle elements are selected
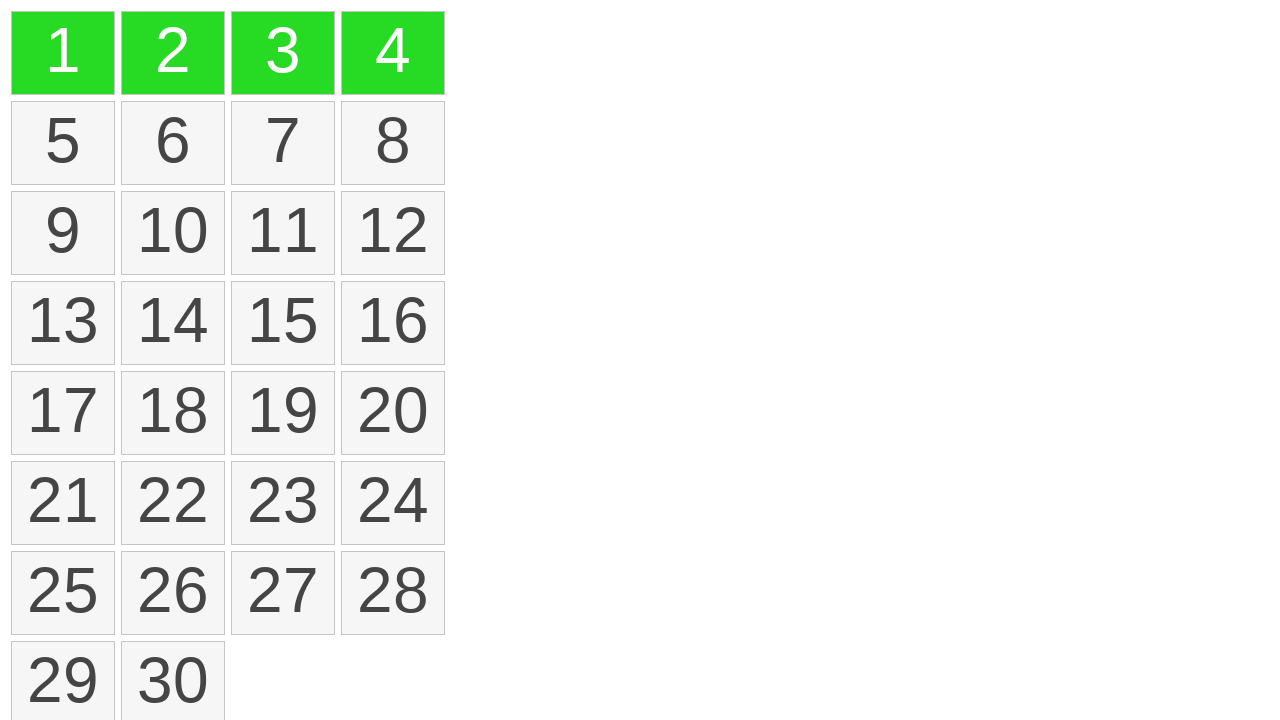

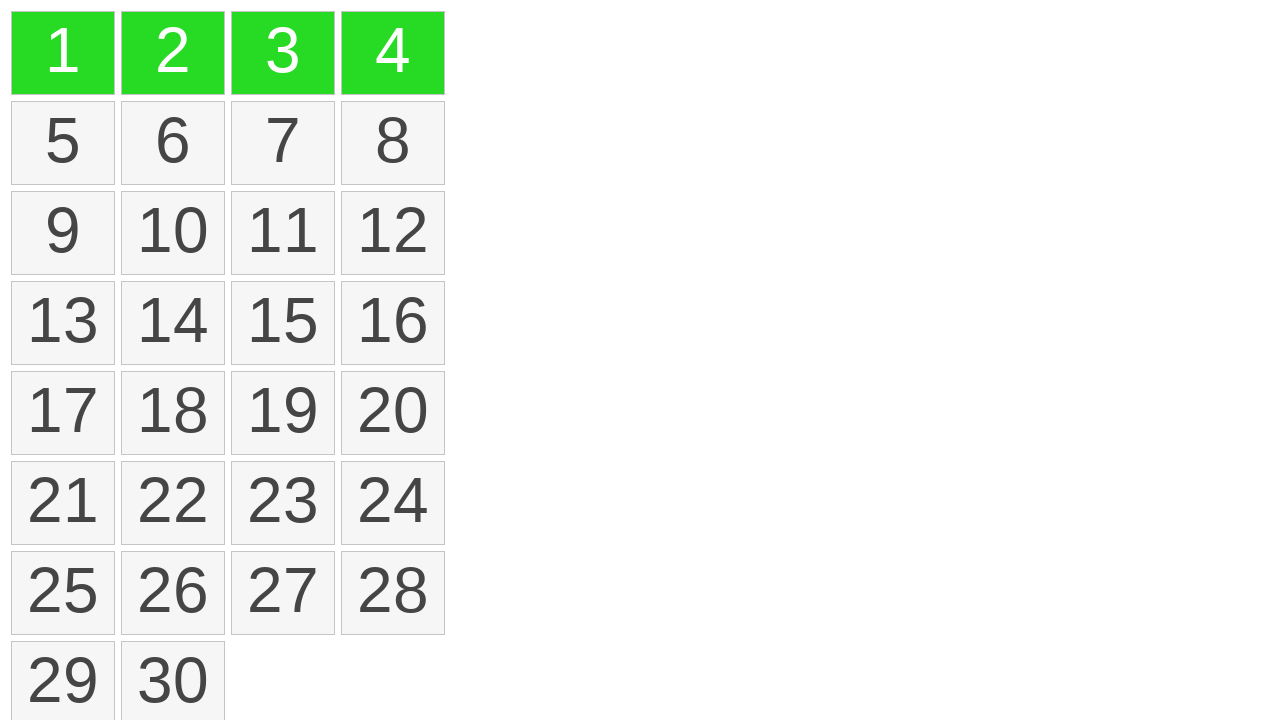